Tests file download functionality by clicking the download button on a file testing page

Starting URL: https://www.leafground.com/file.xhtml

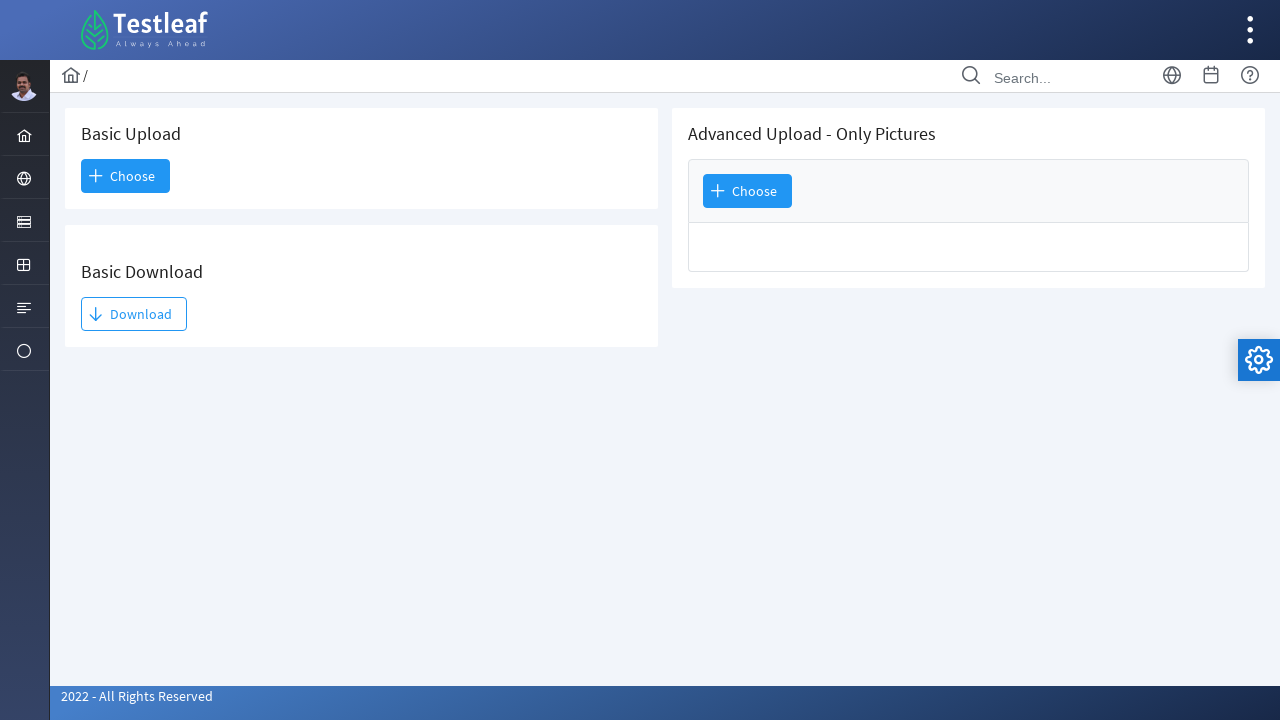

Clicked the download button at (134, 314) on #j_idt93\:j_idt95
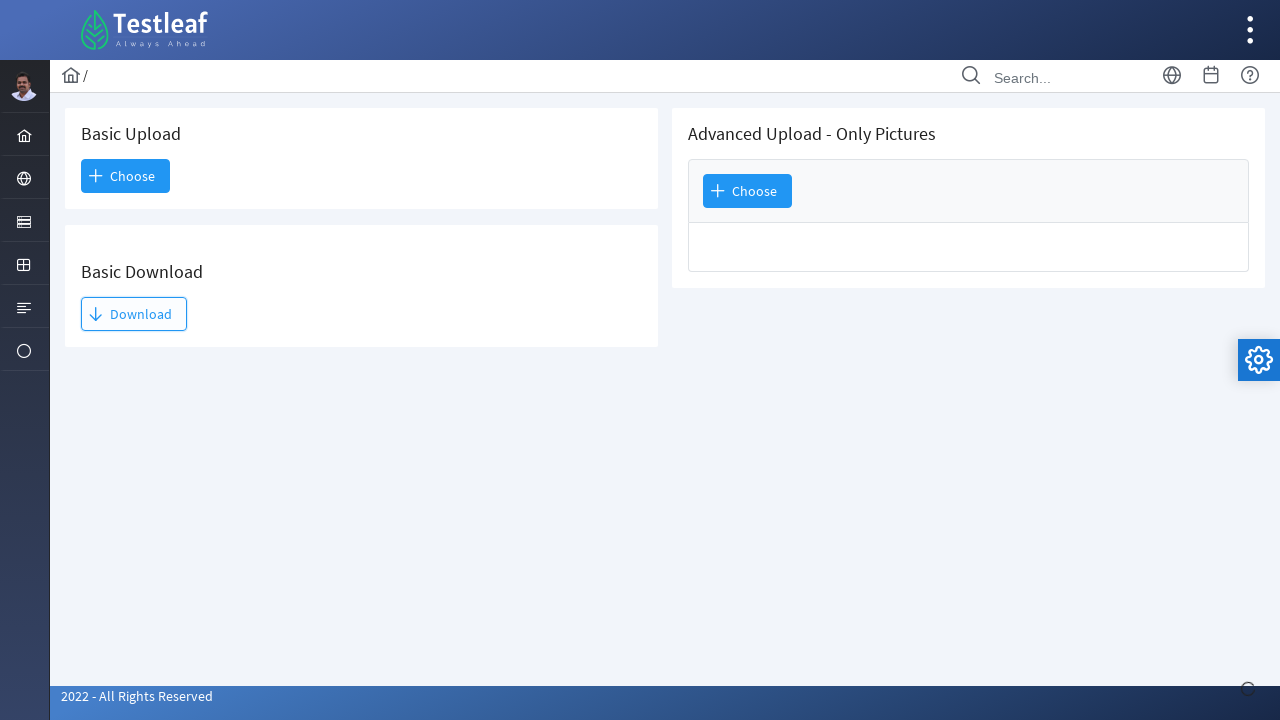

Waited 2 seconds for download to initiate
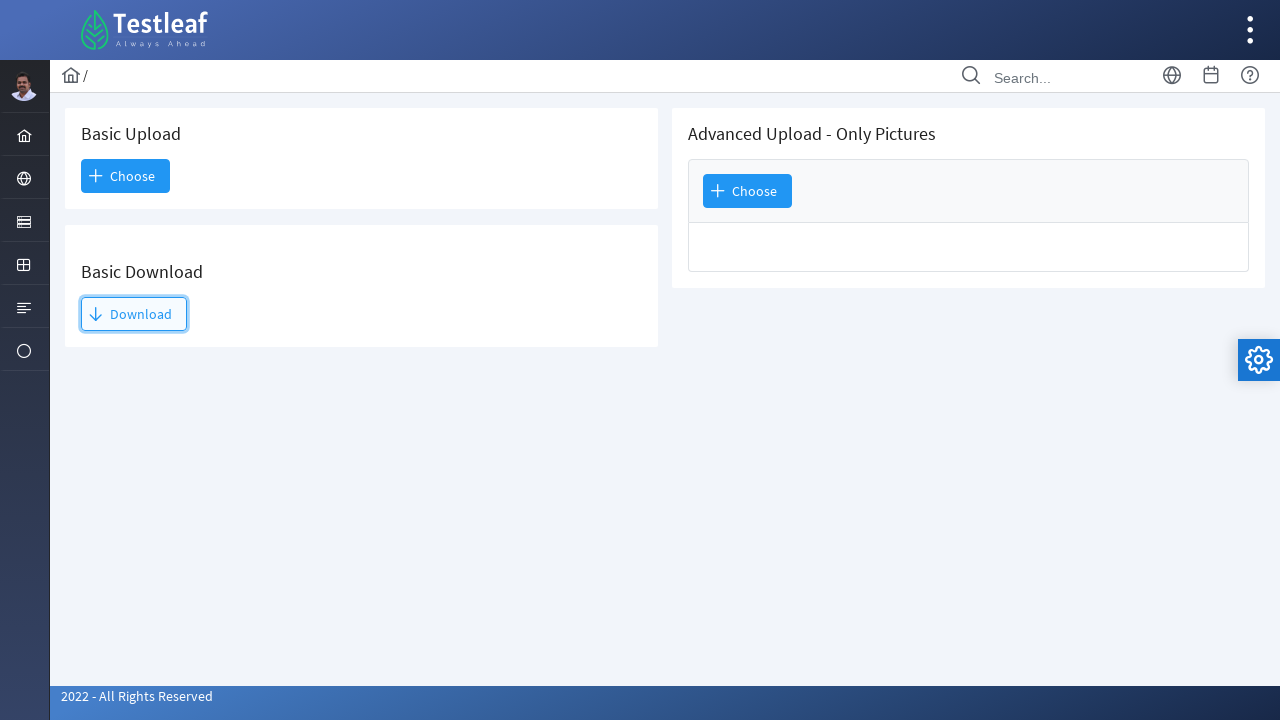

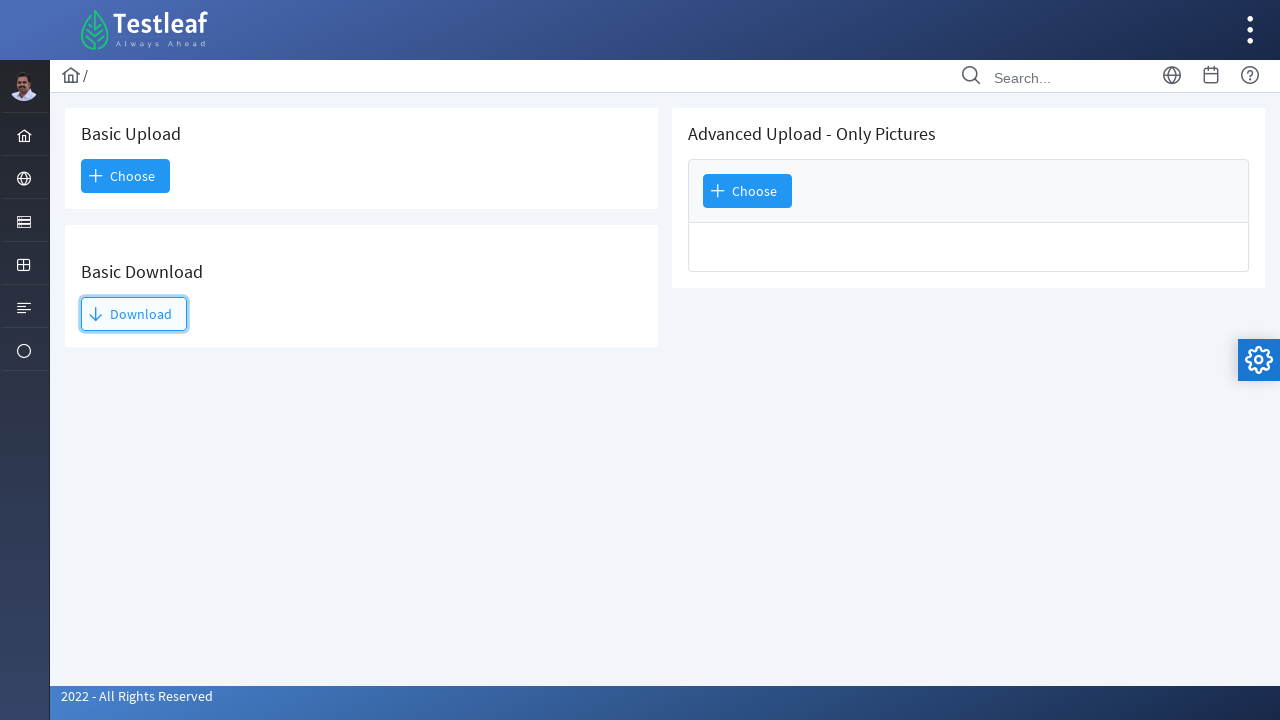